Verifies that the Email label is visible on the Text Box page.

Starting URL: https://demoqa.com/elements

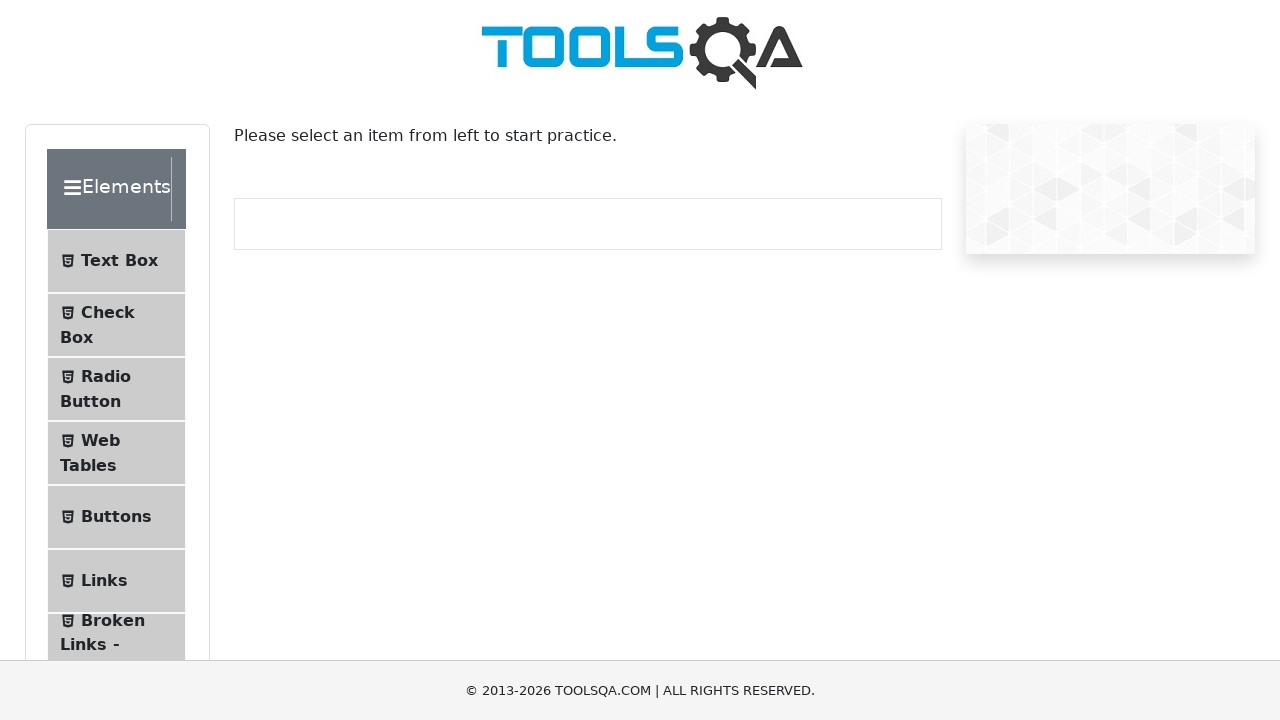

Clicked on Text Box menu item at (119, 261) on internal:text="Text Box"i
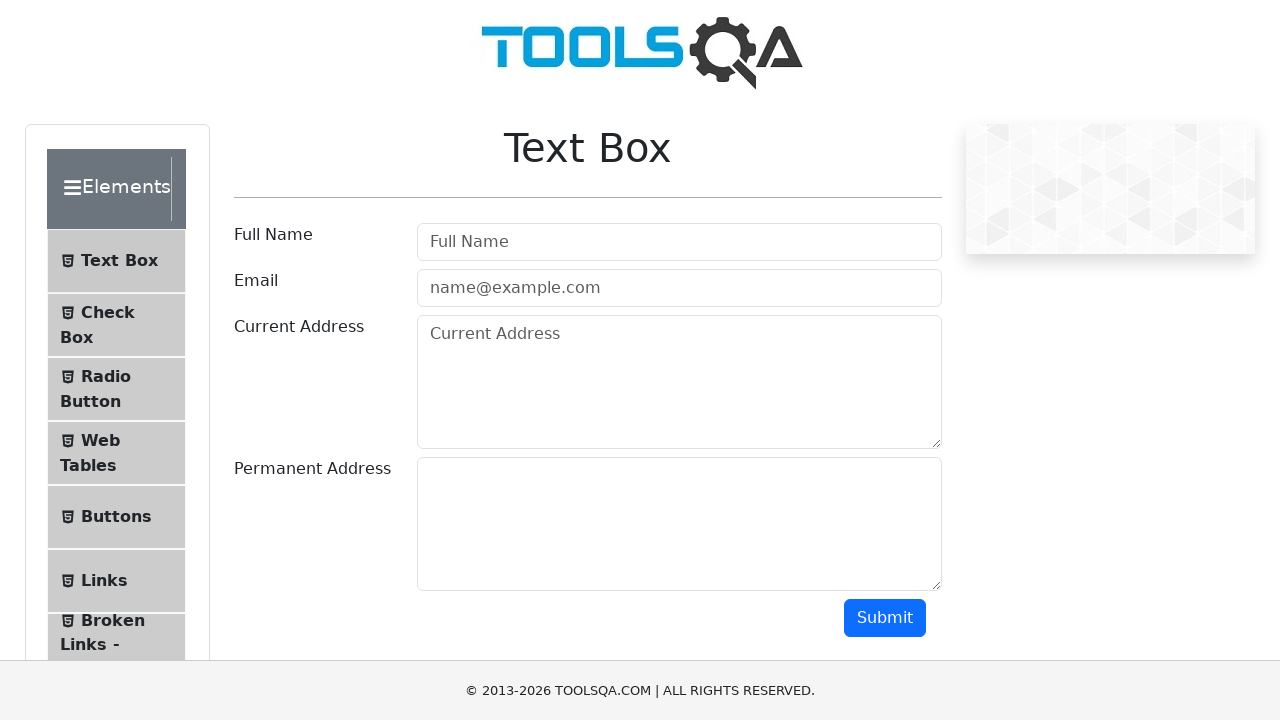

Waited for navigation to Text Box page
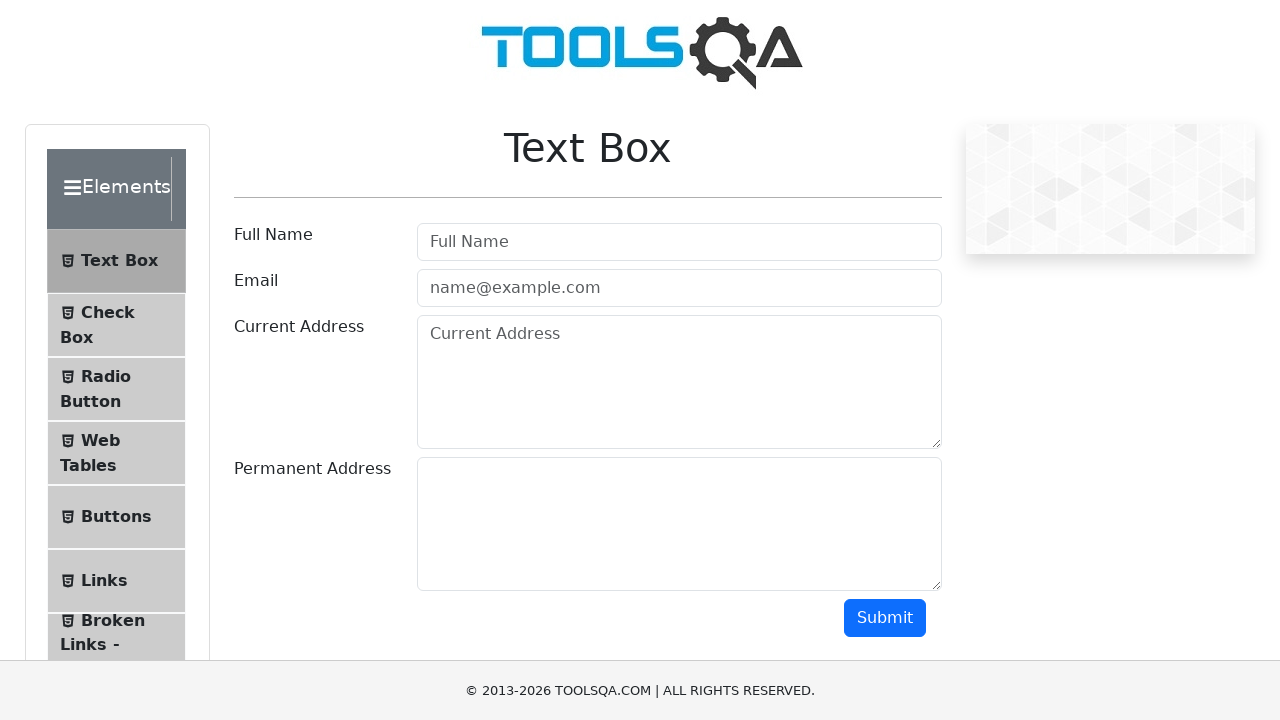

Verified Email label is visible on the Text Box page
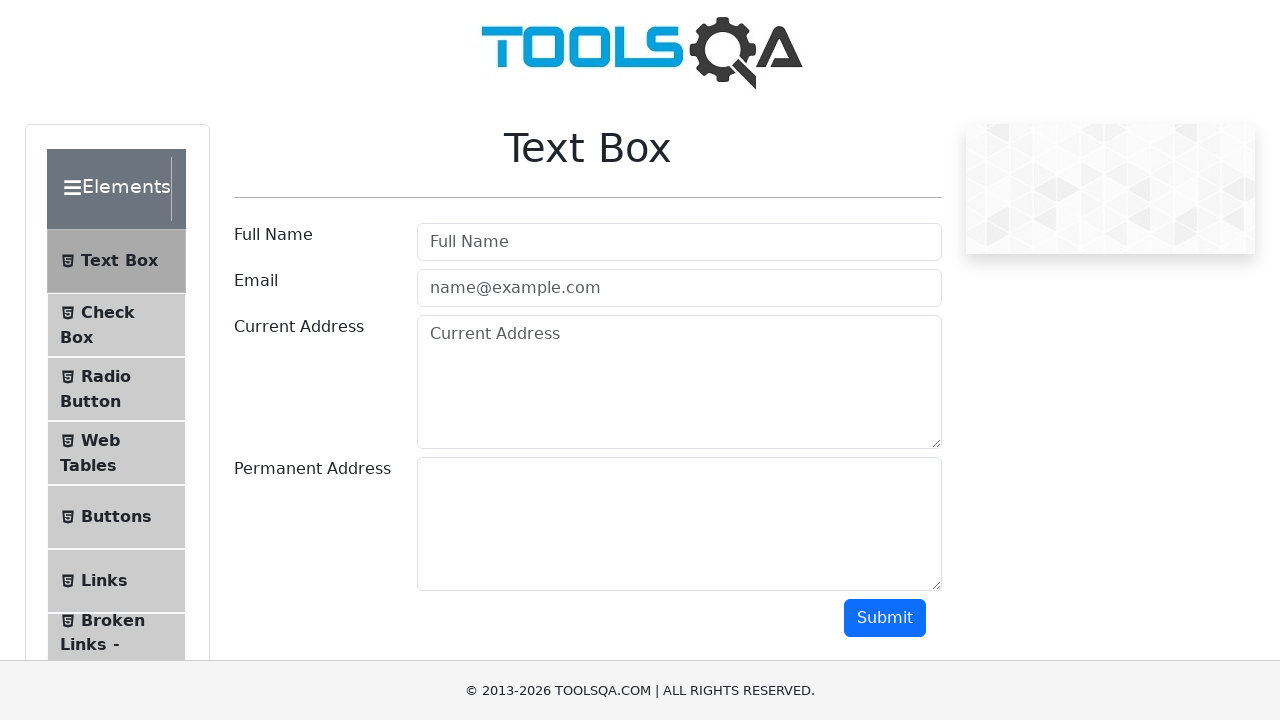

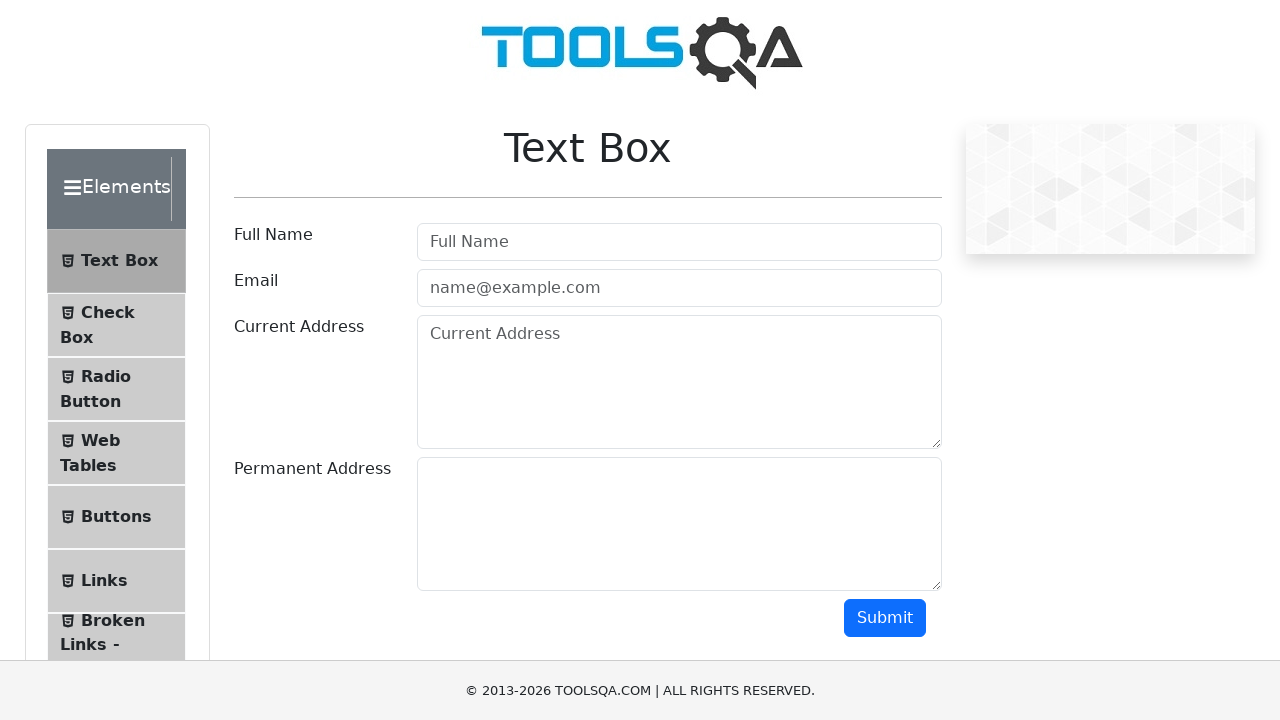